Tests calendar date picker functionality by selecting a specific date (June 15, 2027) and verifying the selected values

Starting URL: https://rahulshettyacademy.com/seleniumPractise/#/offers

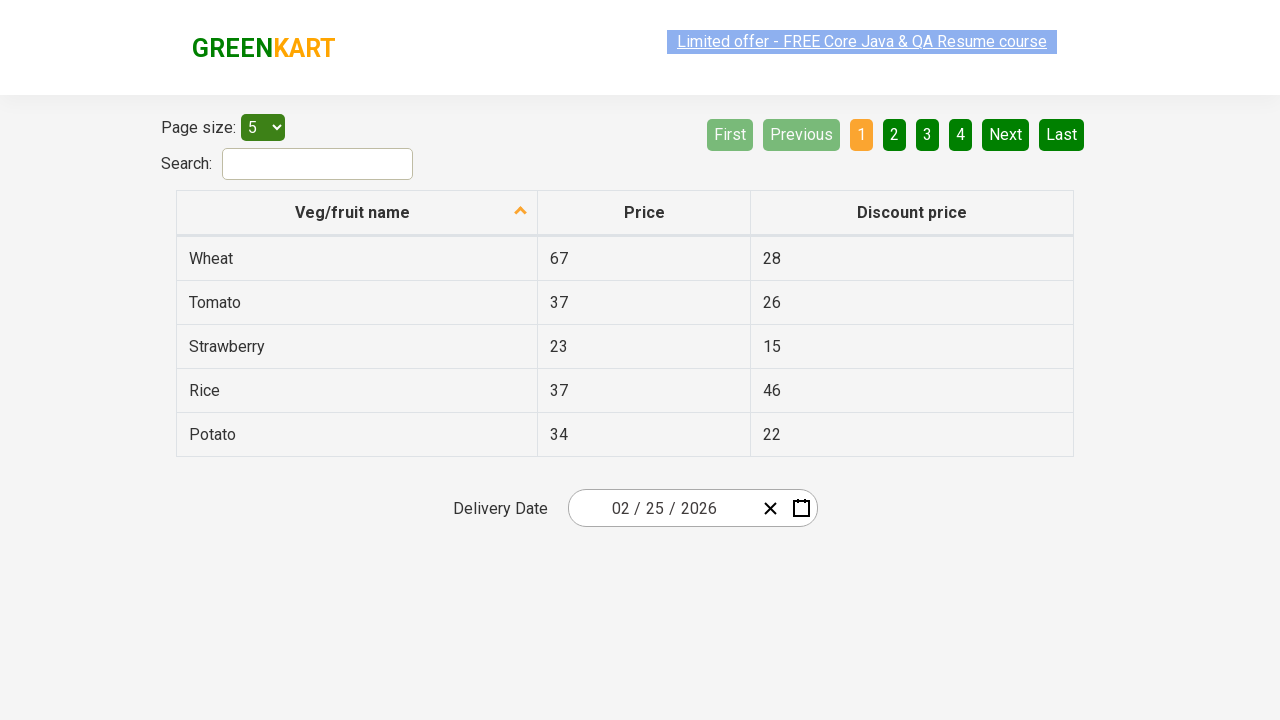

Clicked date picker to open calendar at (662, 508) on .react-date-picker__inputGroup
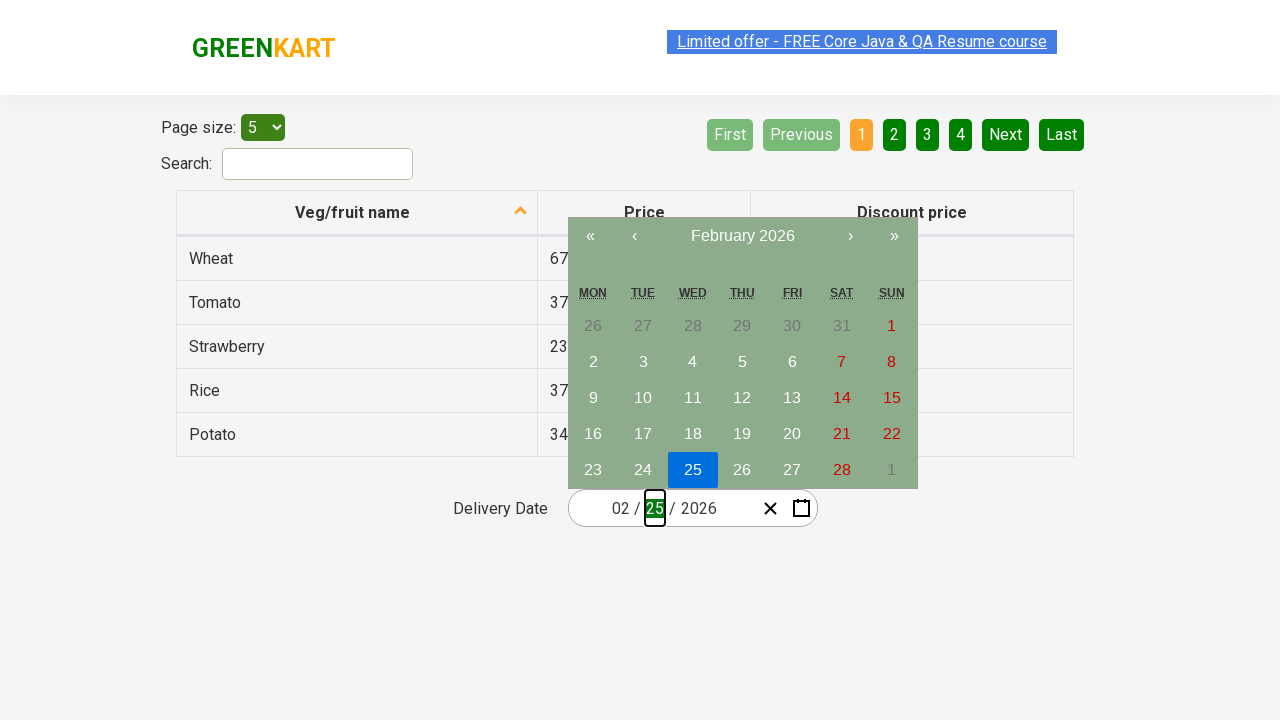

Clicked date picker again to ensure it's open at (662, 508) on .react-date-picker__inputGroup
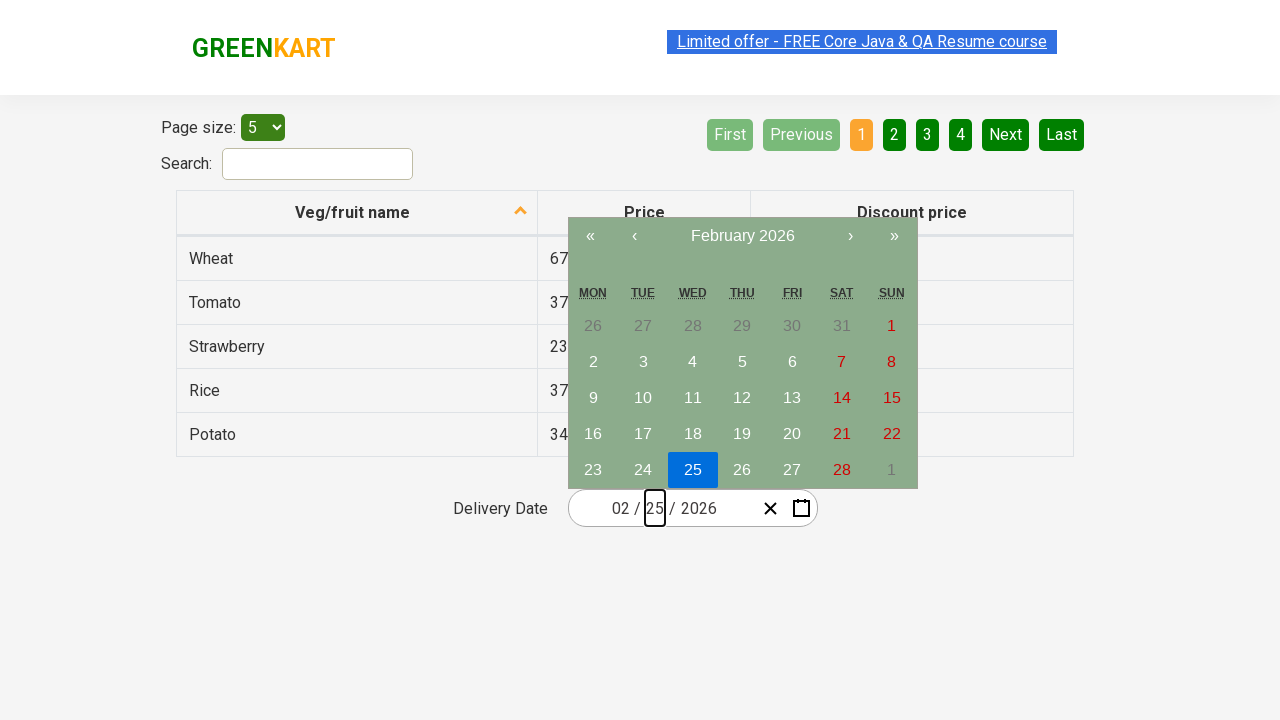

Clicked navigation label to navigate to higher view at (742, 236) on .react-calendar__navigation__label
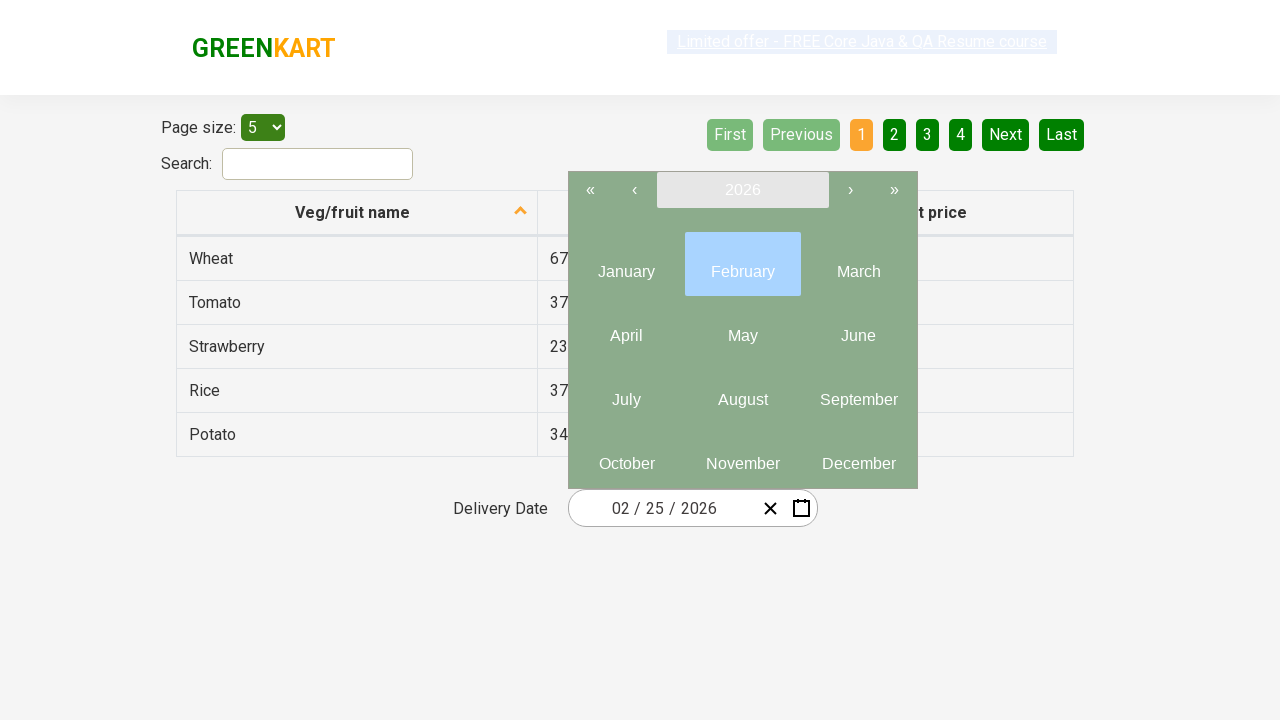

Clicked navigation label again to reach year view at (742, 190) on .react-calendar__navigation__label
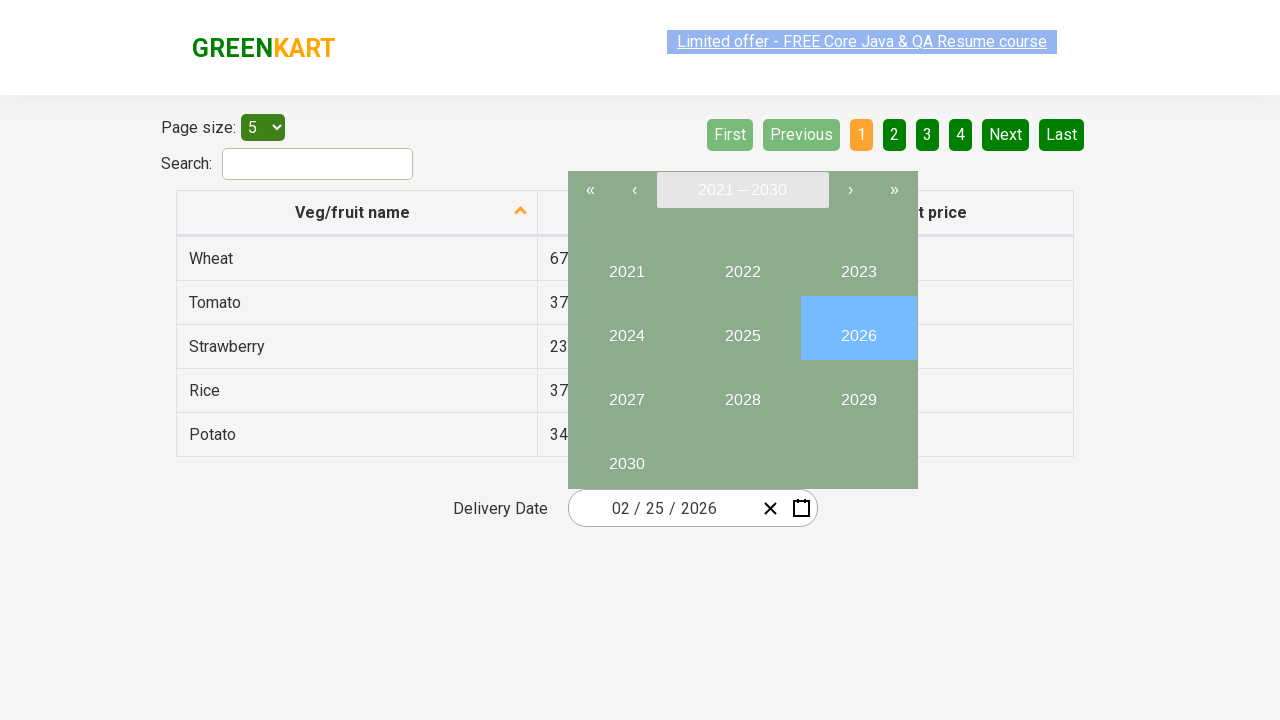

Selected year 2027 at (626, 392) on button:has-text('2027')
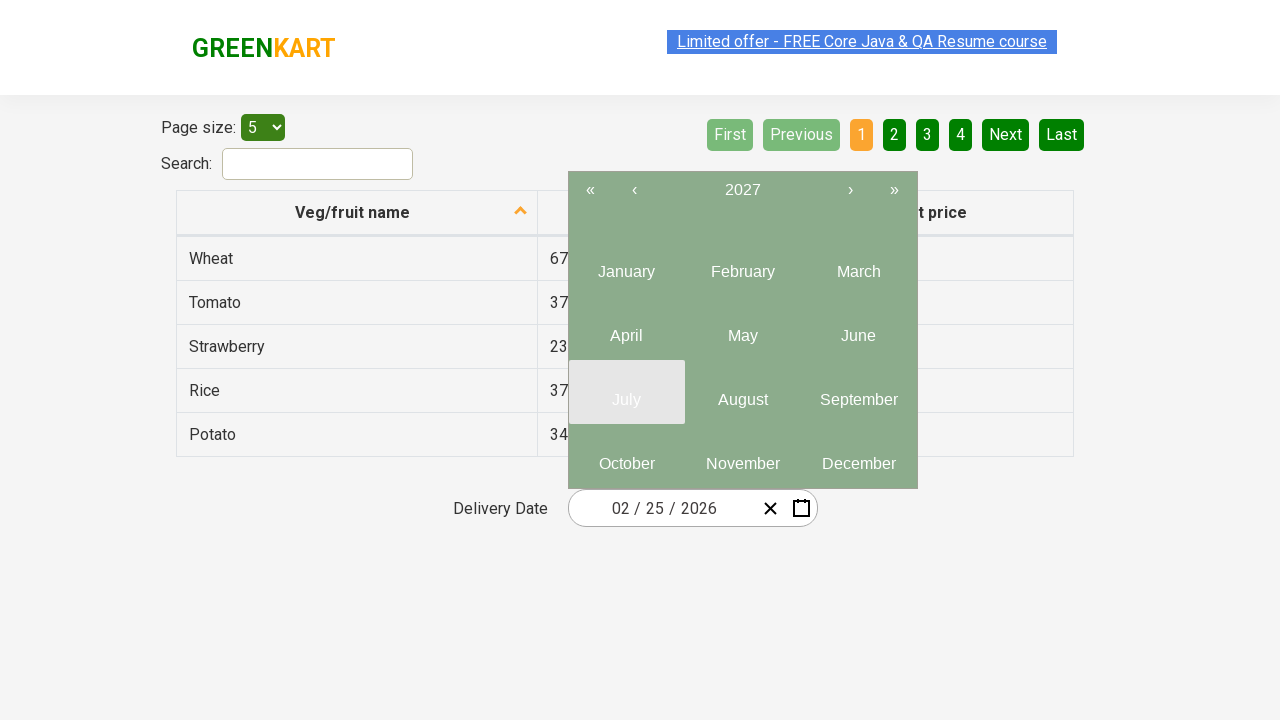

Located all month elements in year view
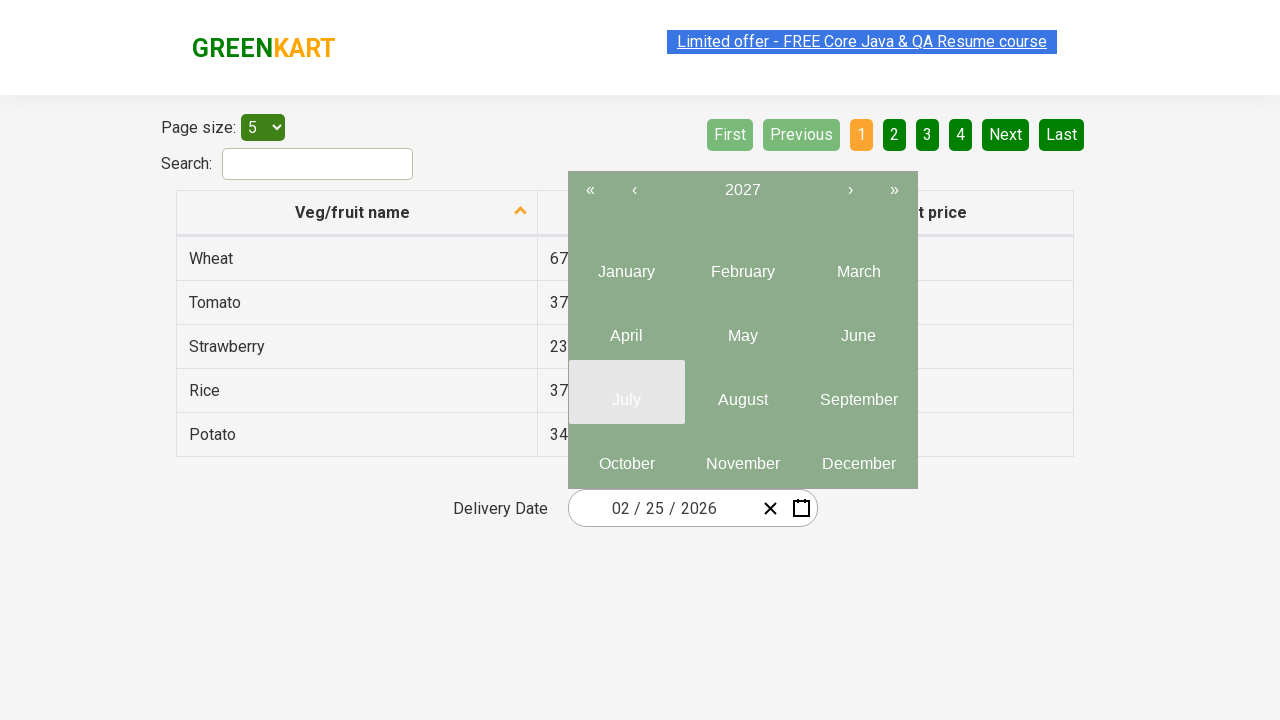

Selected month 6 (June) at (858, 328) on .react-calendar__year-view__months__month >> nth=5
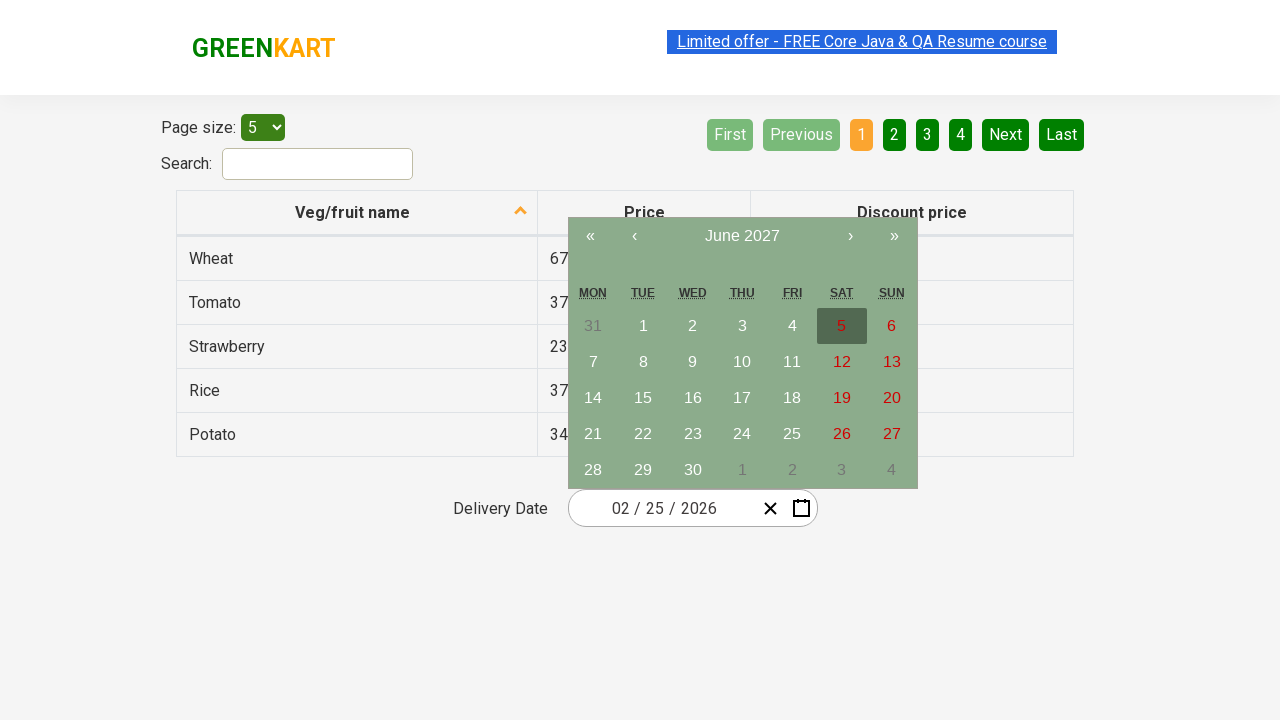

Selected date 15 at (643, 398) on abbr:has-text('15')
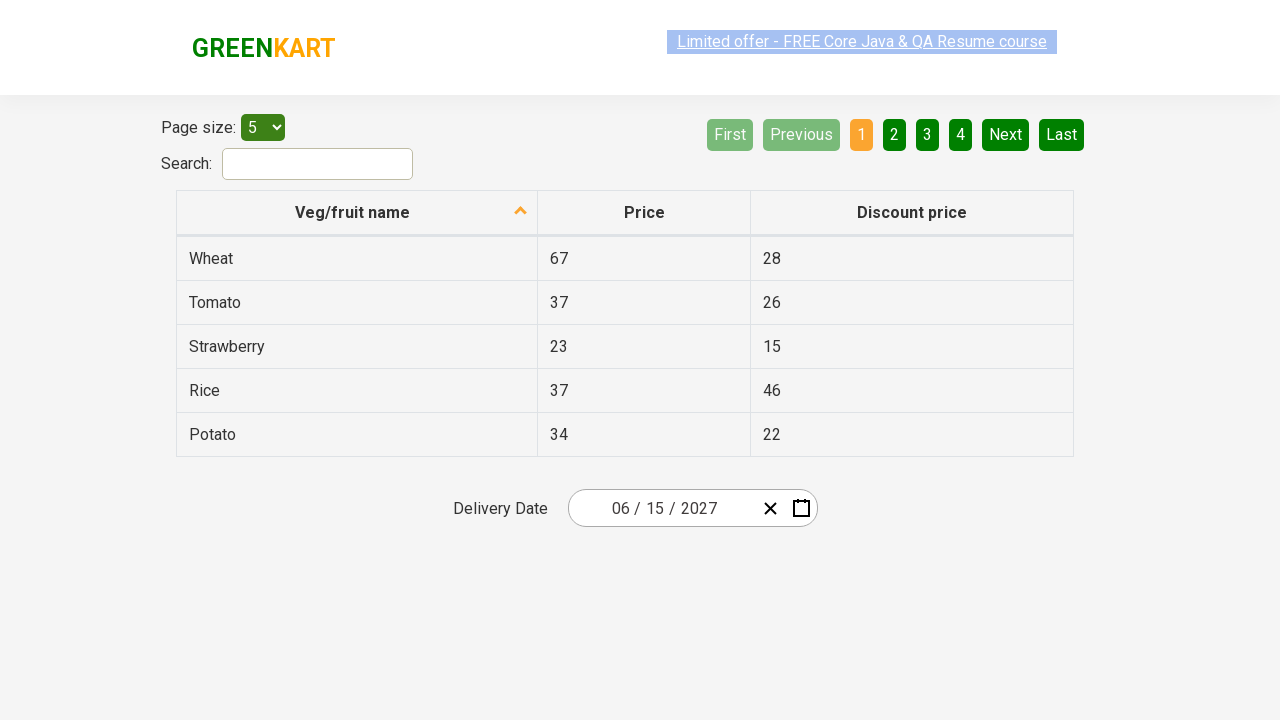

Located all input elements for date verification
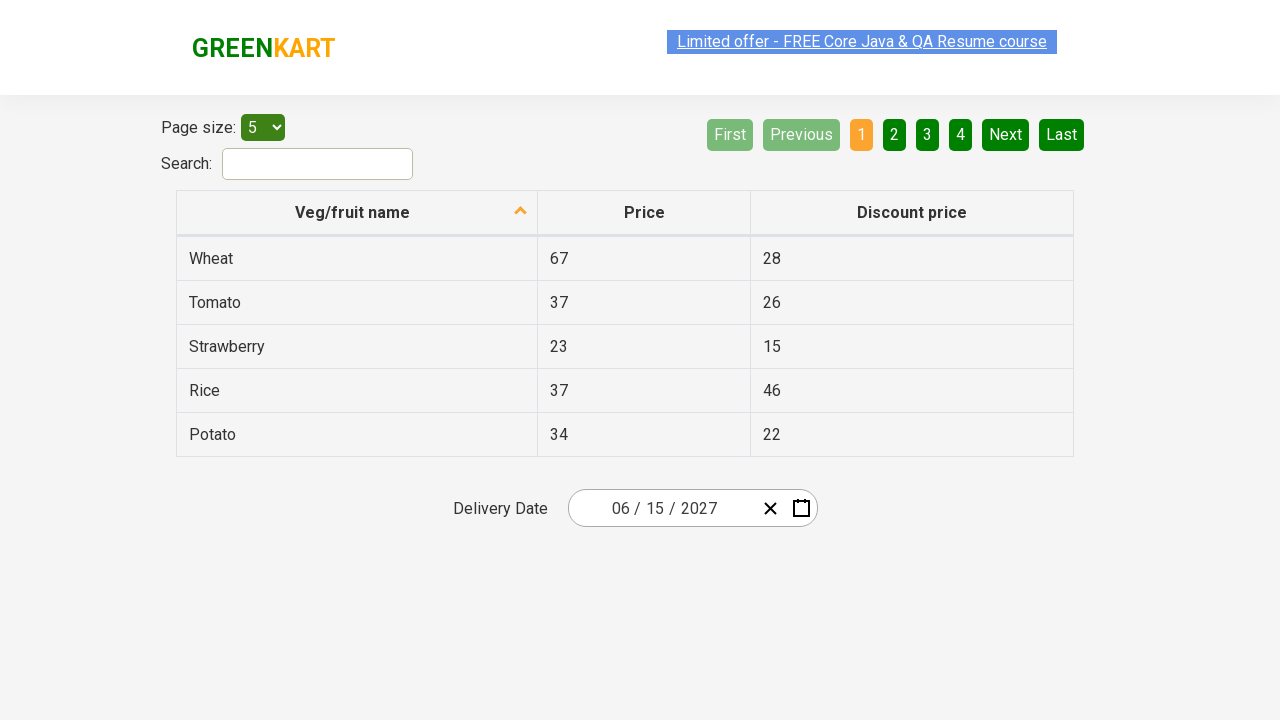

Verified input field 0: expected 6, got 6
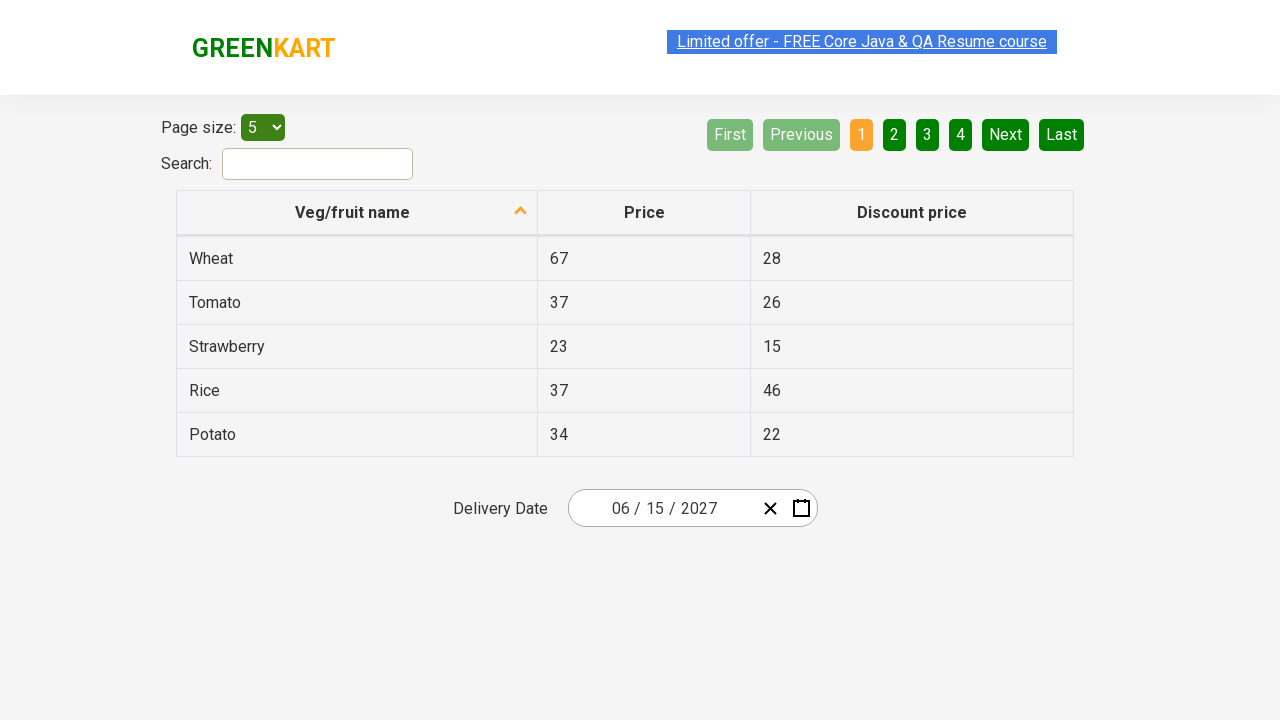

Verified input field 1: expected 15, got 15
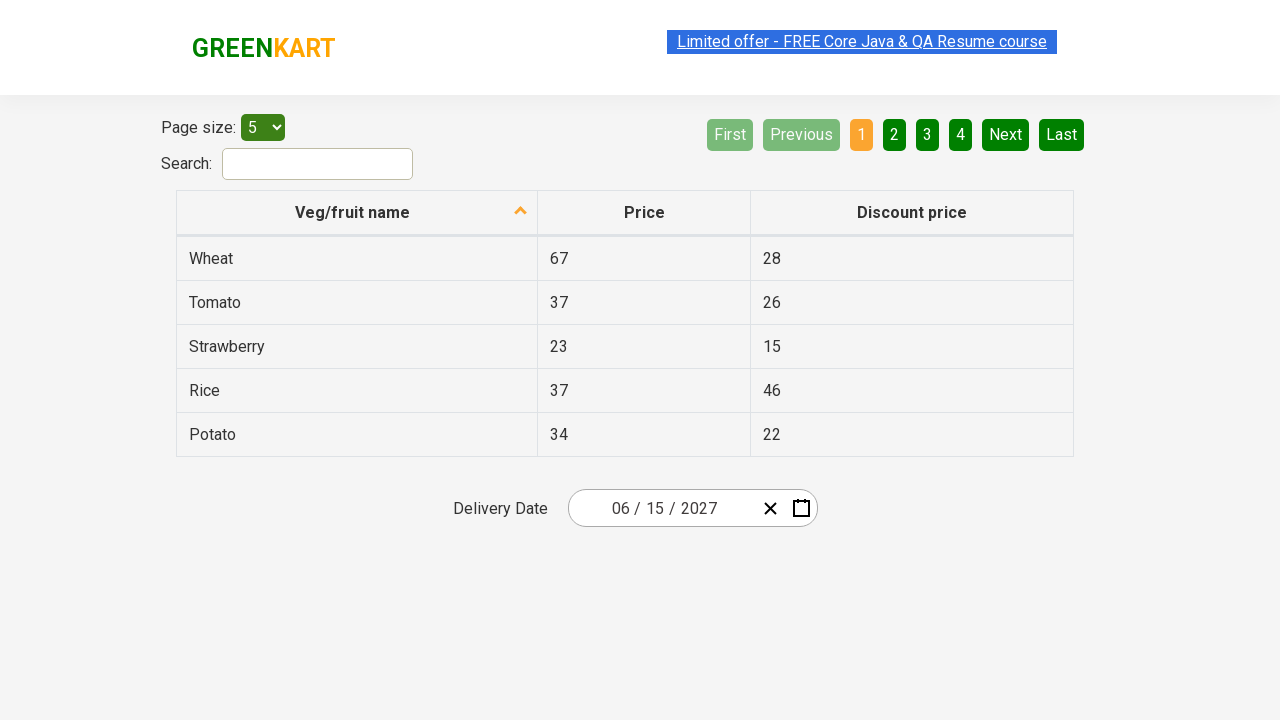

Verified input field 2: expected 2027, got 2027
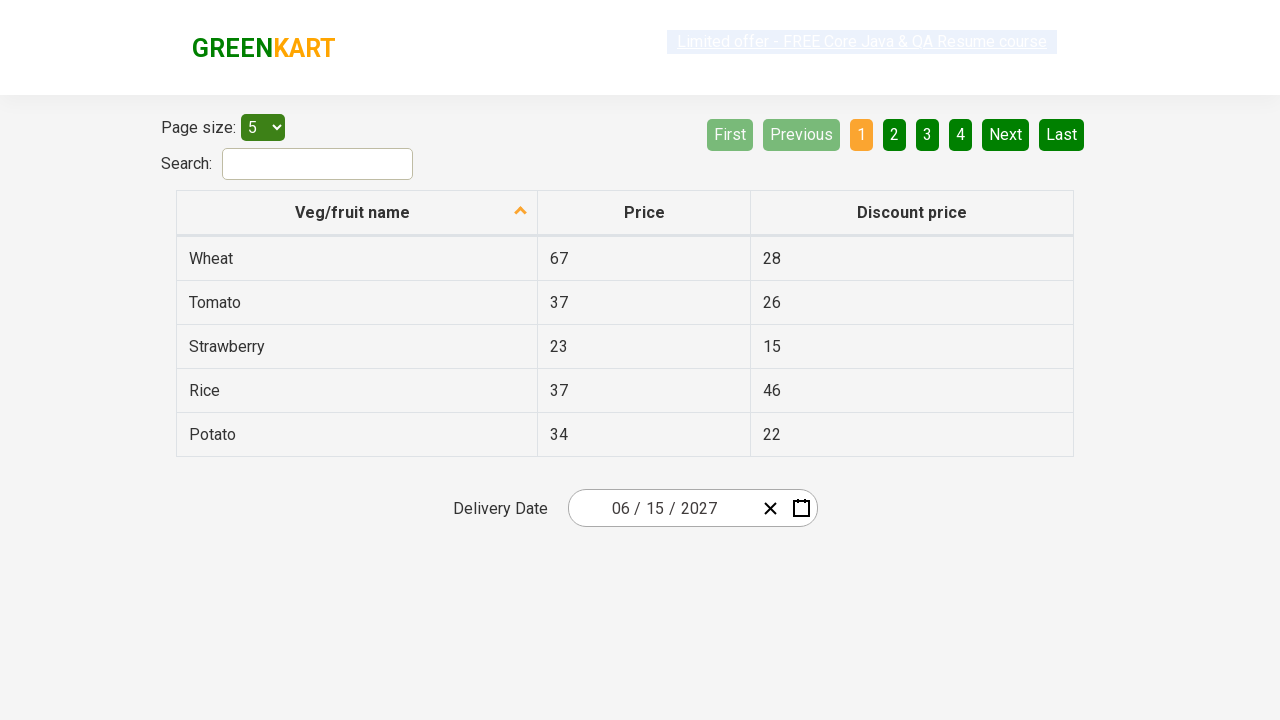

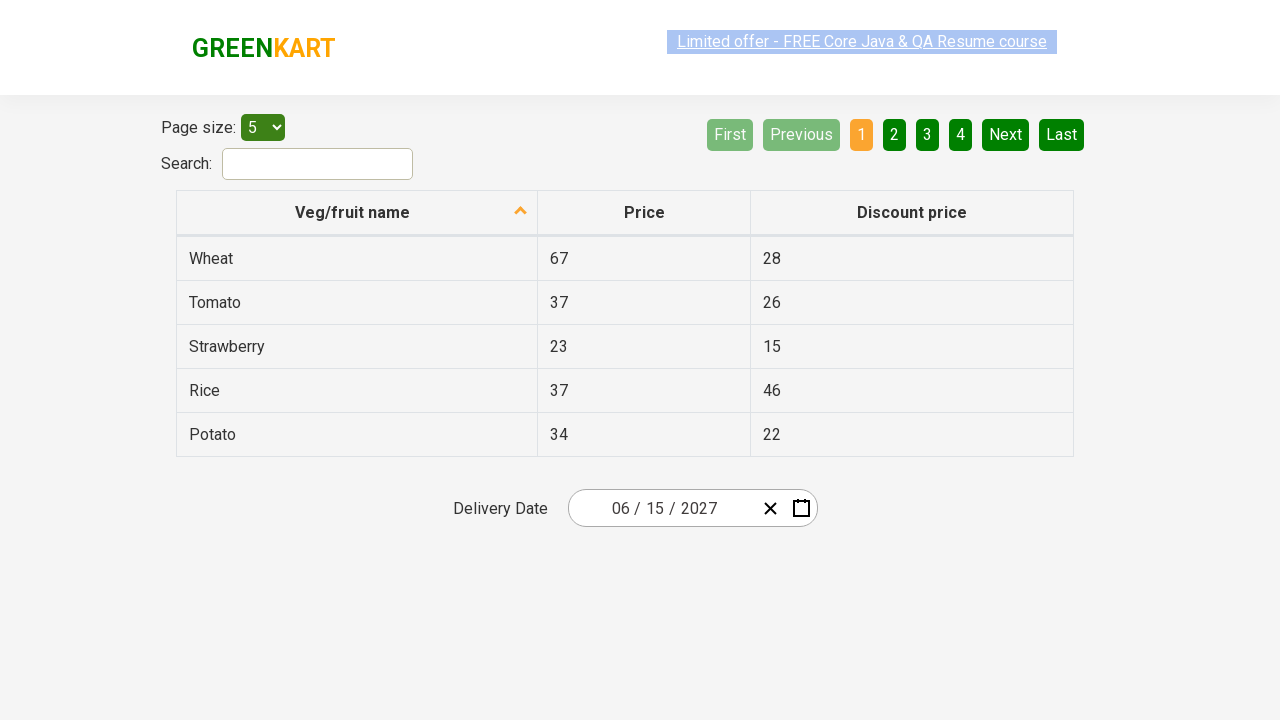